Tests the search functionality on testotomasyonu.com by searching for "dress" and verifying that products are found in the search results

Starting URL: https://www.testotomasyonu.com

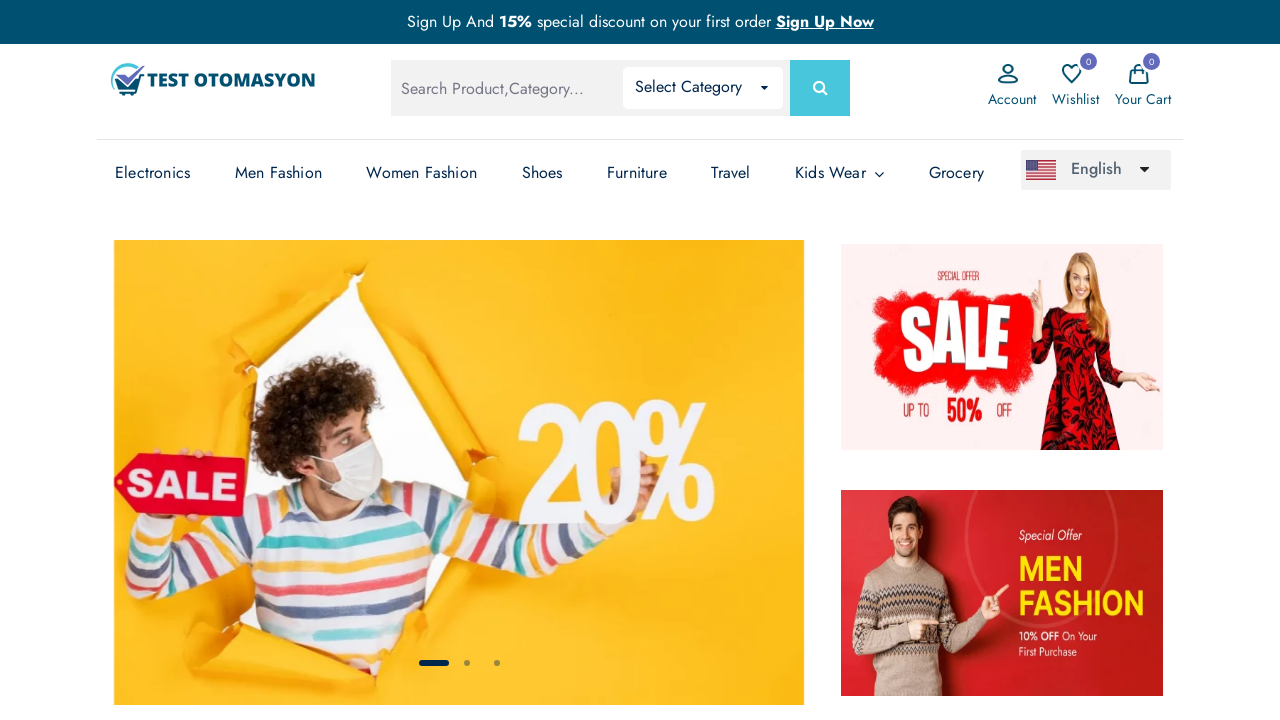

Filled search box with 'dress' on #global-search
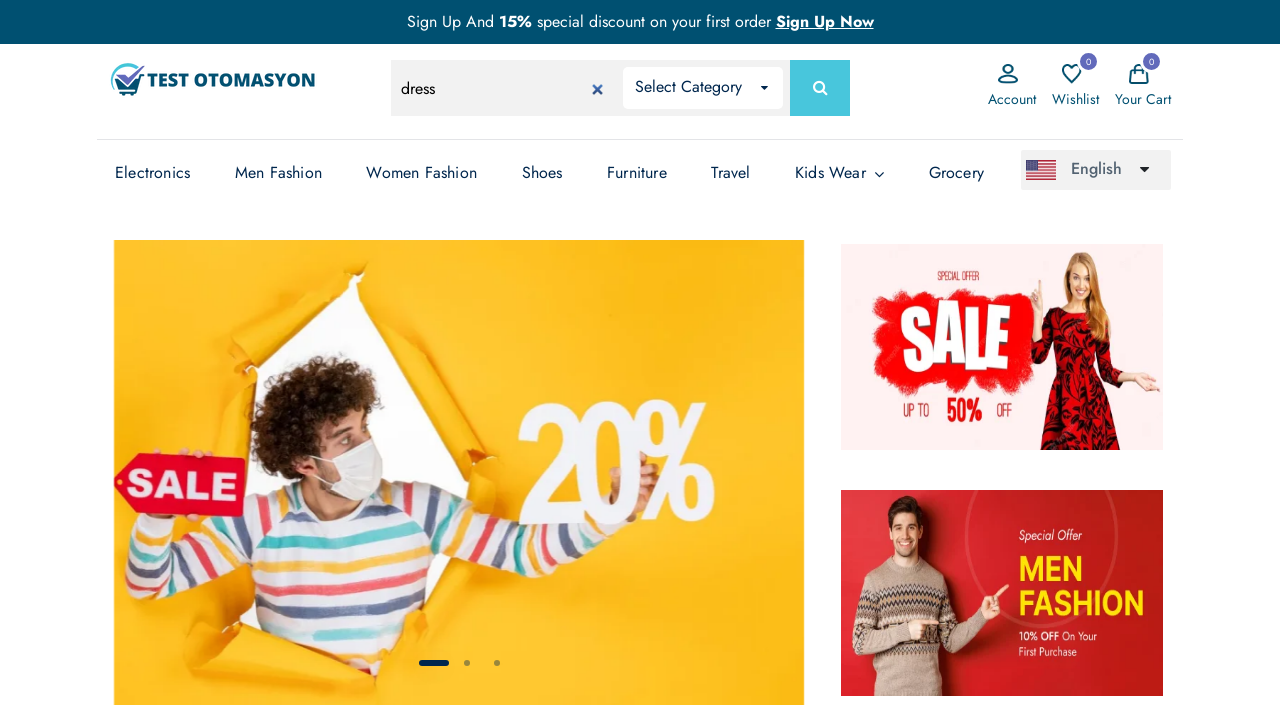

Submitted search by pressing Enter on #global-search
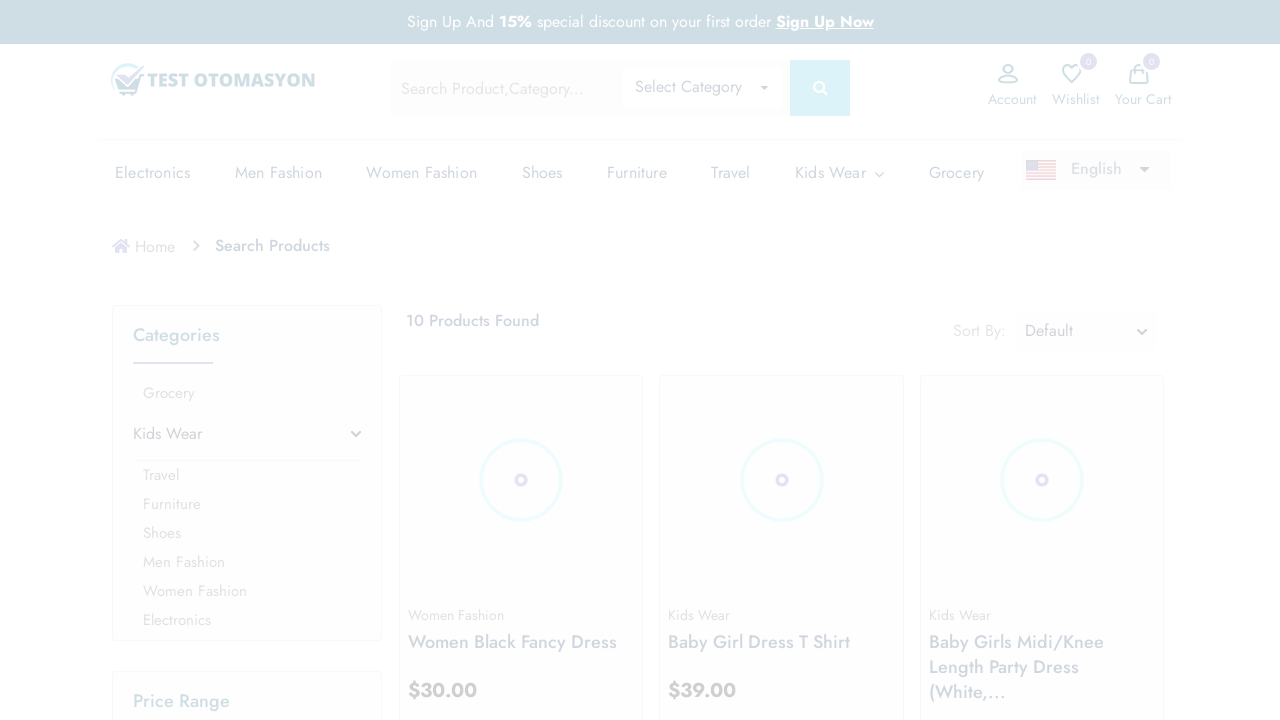

Search results loaded and product count element appeared
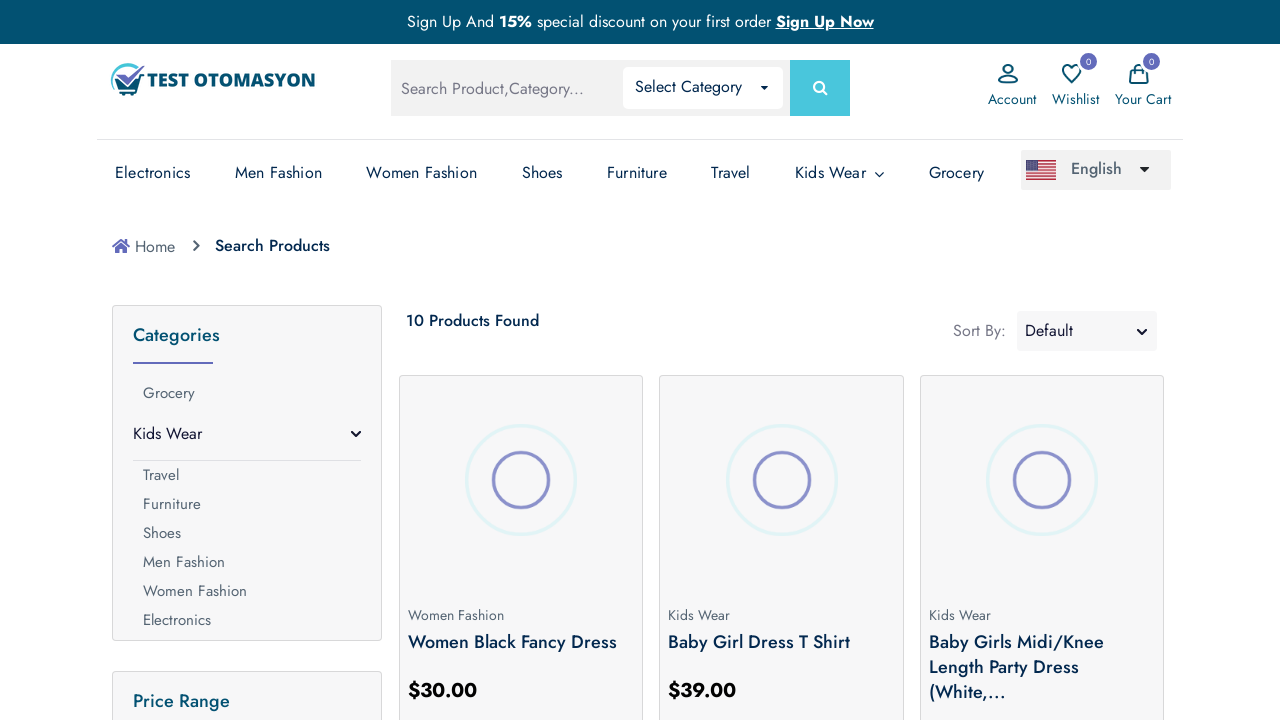

Located product count text element
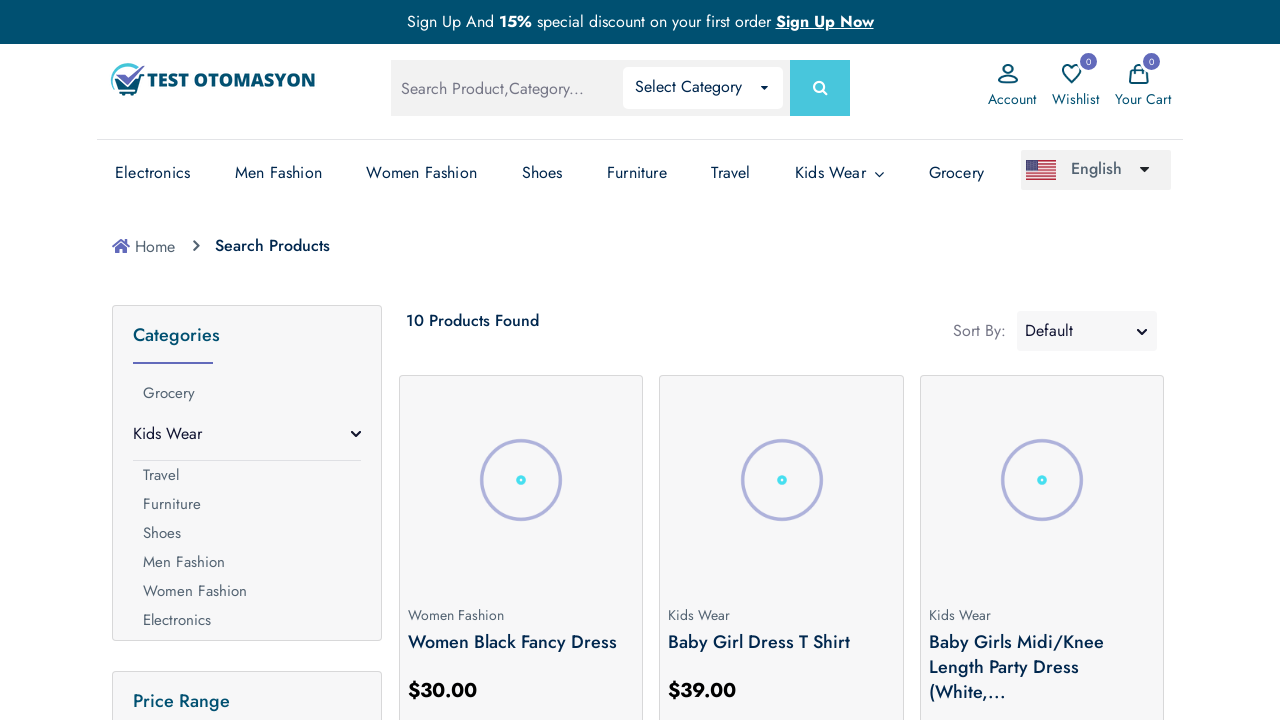

Retrieved product count text: '10 Products Found'
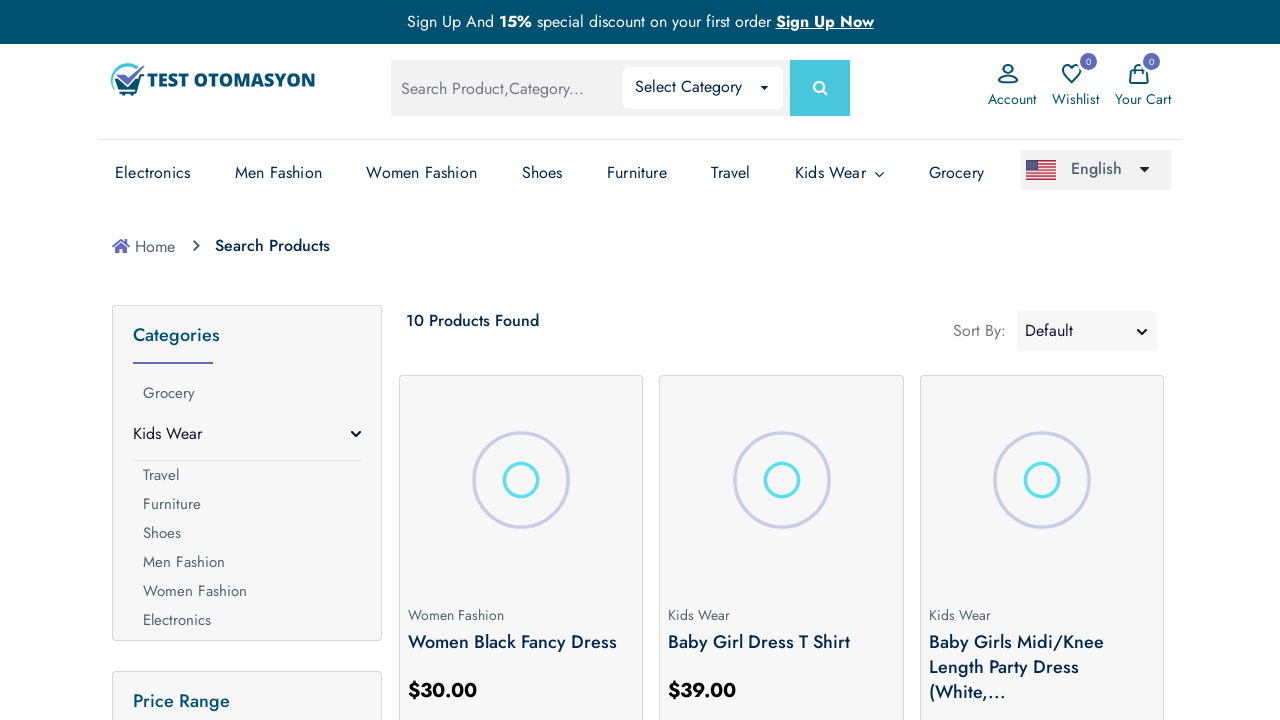

Verified that products were found in search results for 'dress'
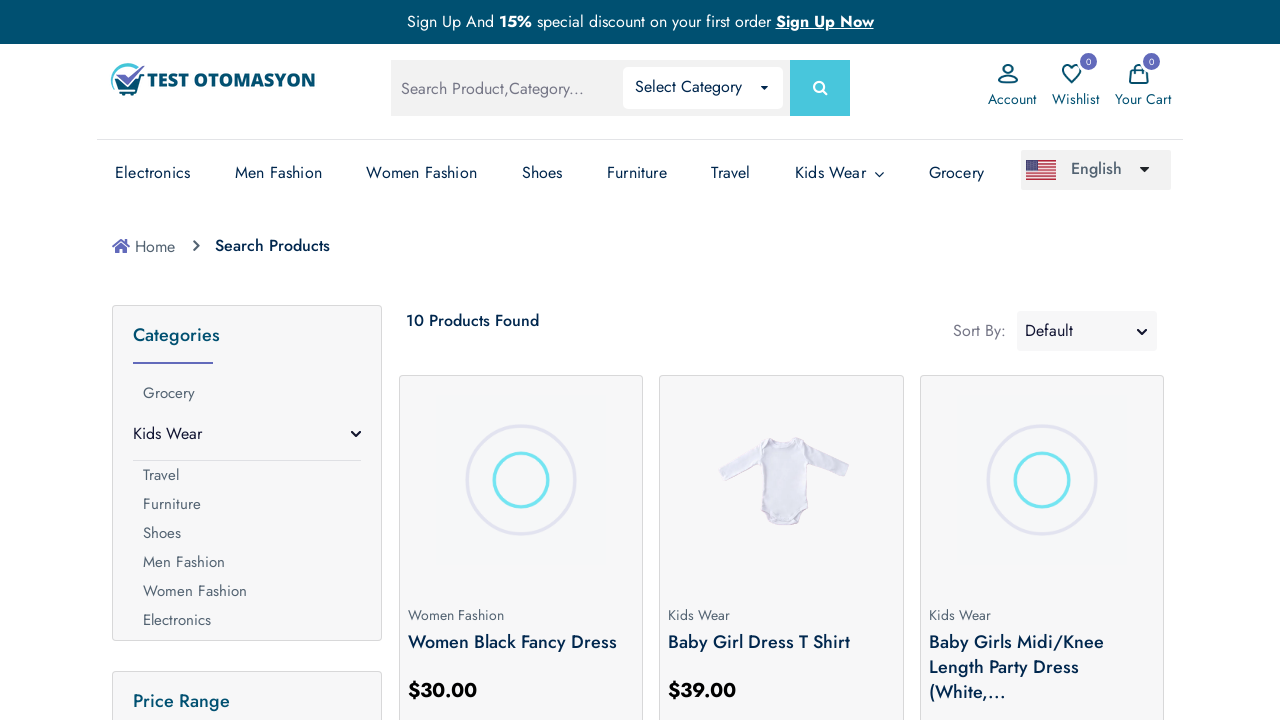

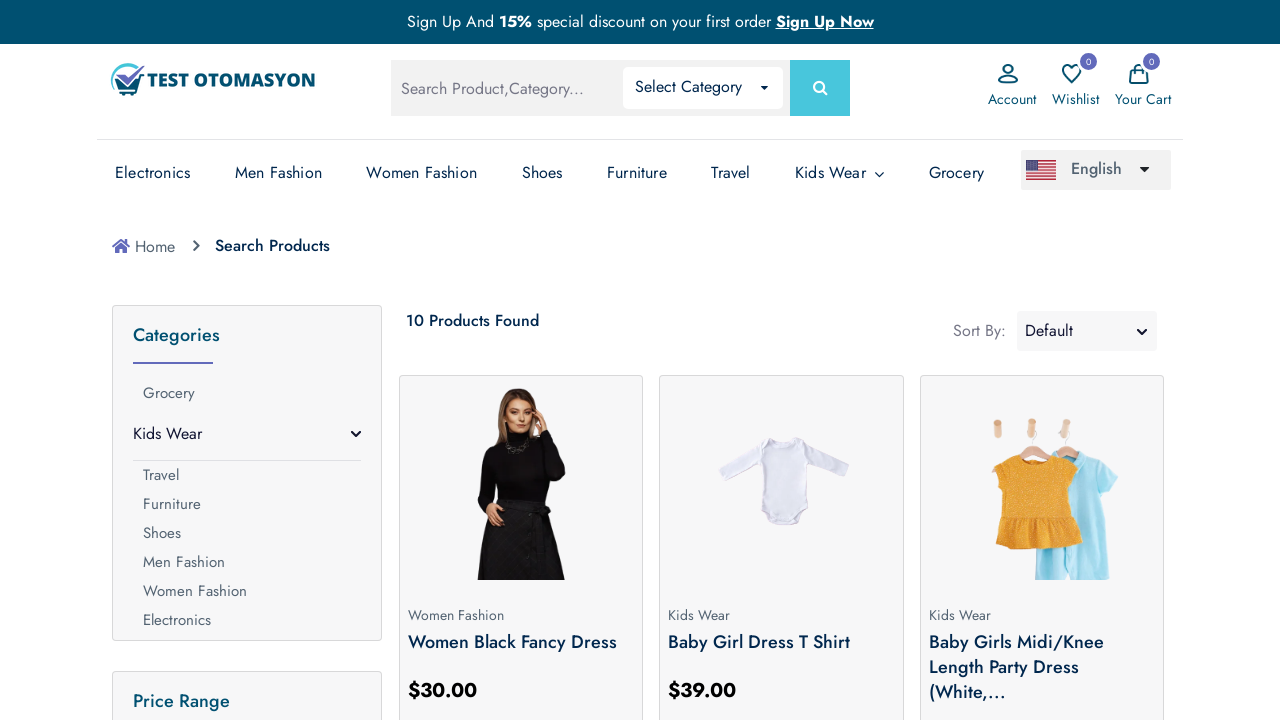